Tests radio button selection functionality by clicking on "Yes" and "Impressive" radio buttons and verifying they are selected, while also checking that the "No" option is disabled.

Starting URL: https://demoqa.com/radio-button

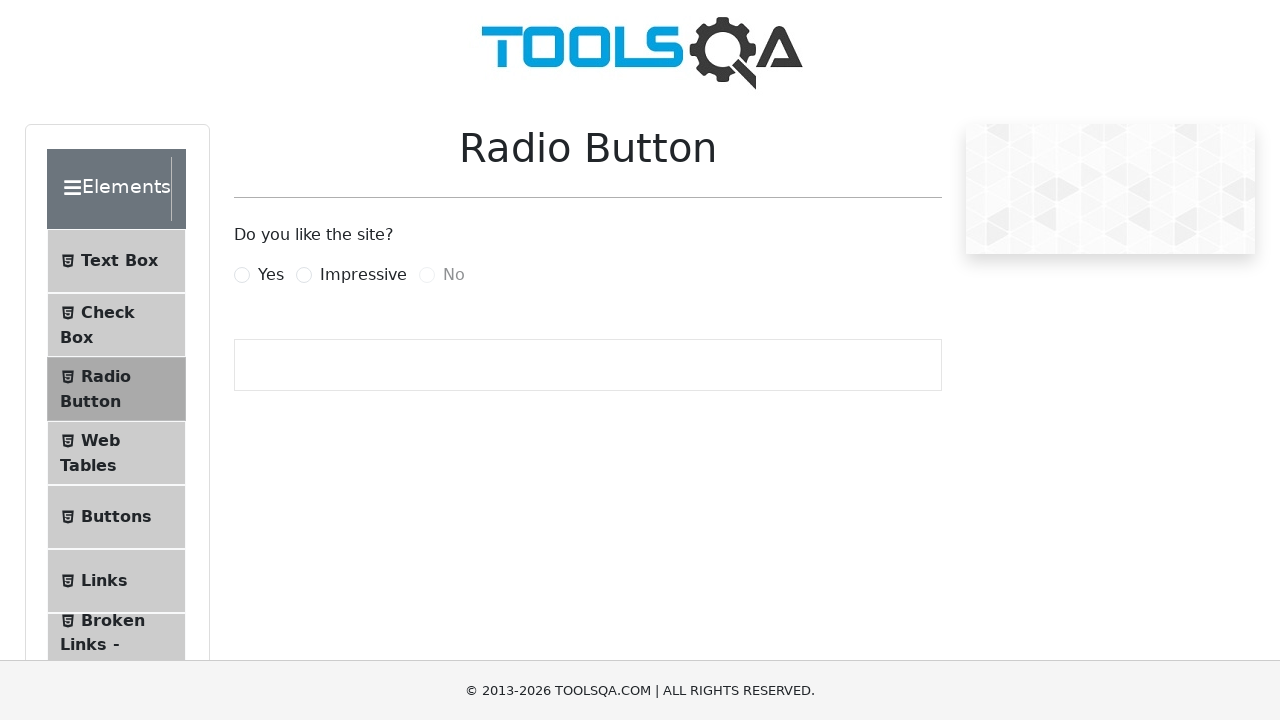

Clicked on 'Yes' radio button label at (271, 275) on label[for='yesRadio']
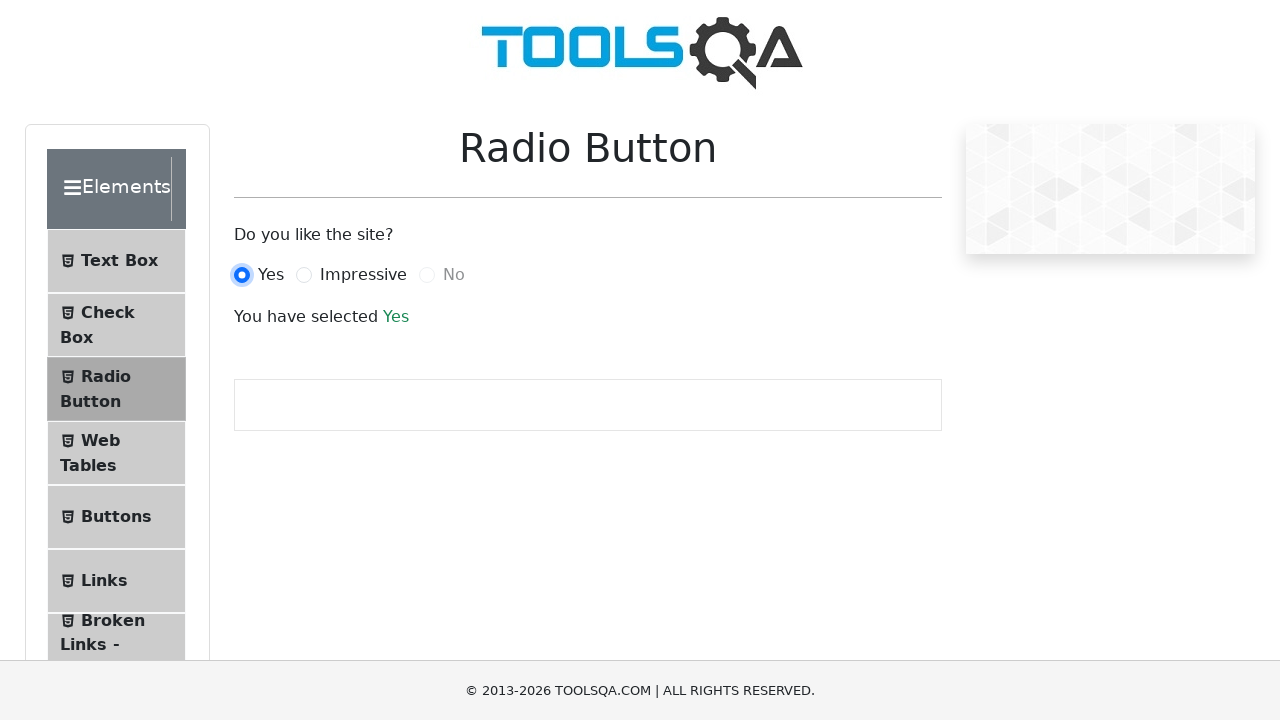

Verified that 'Yes' radio button is selected
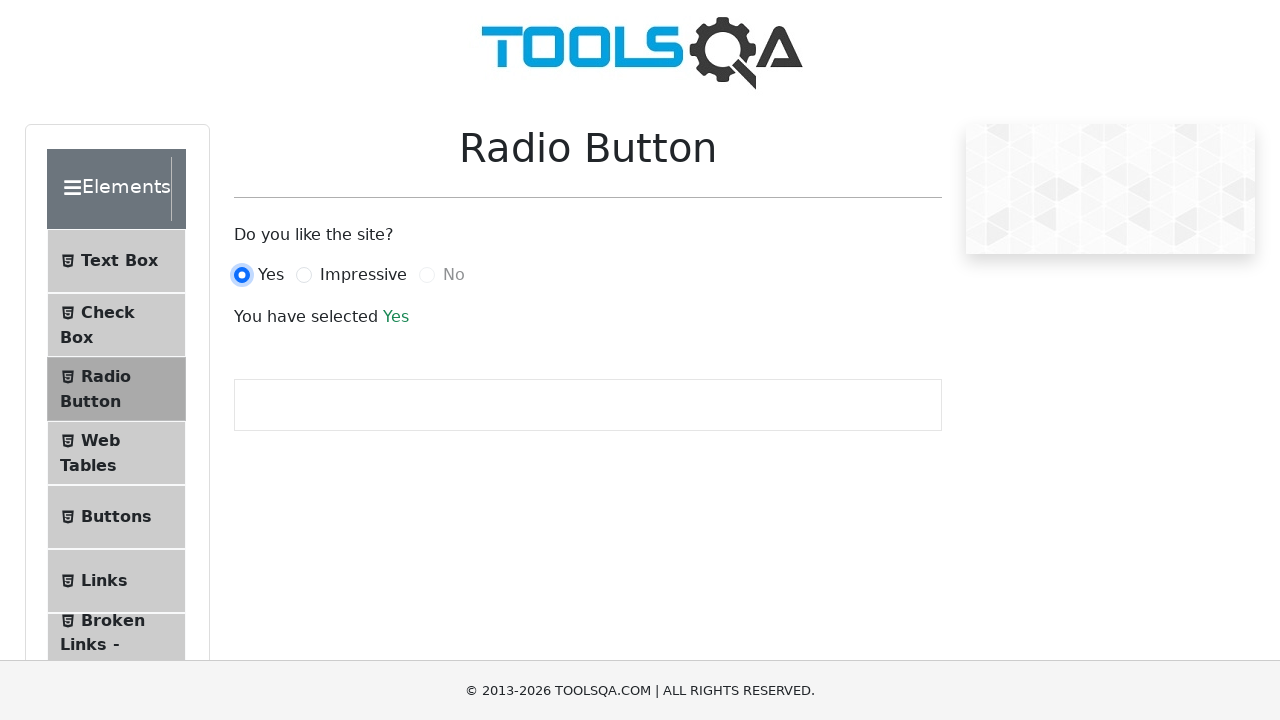

Clicked on 'Impressive' radio button label at (363, 275) on label[for='impressiveRadio']
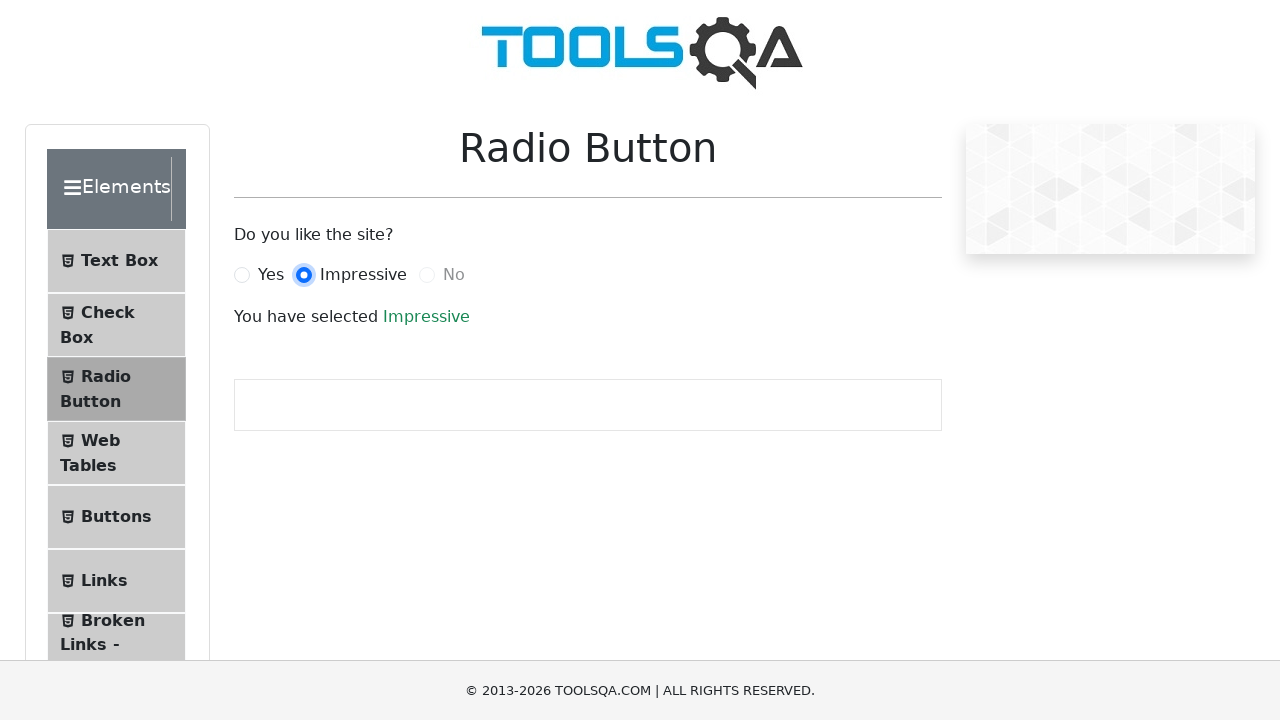

Verified that 'Impressive' radio button is selected
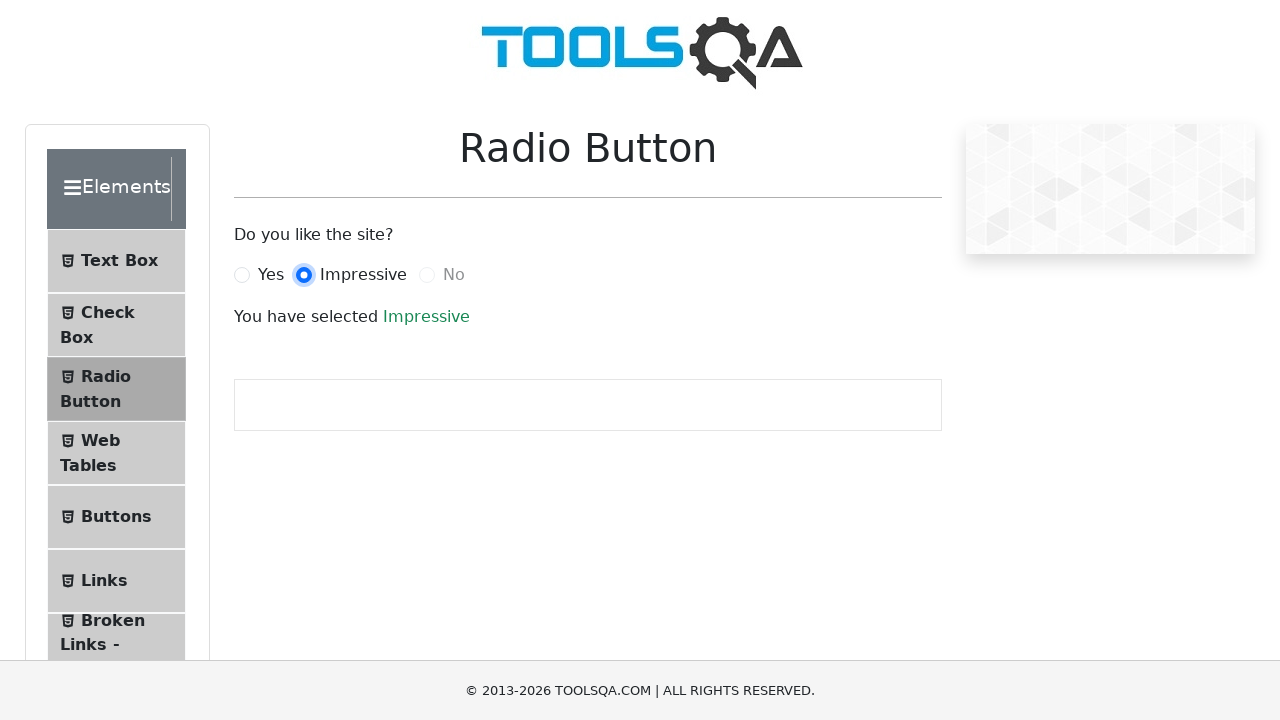

Verified that 'No' radio button is disabled
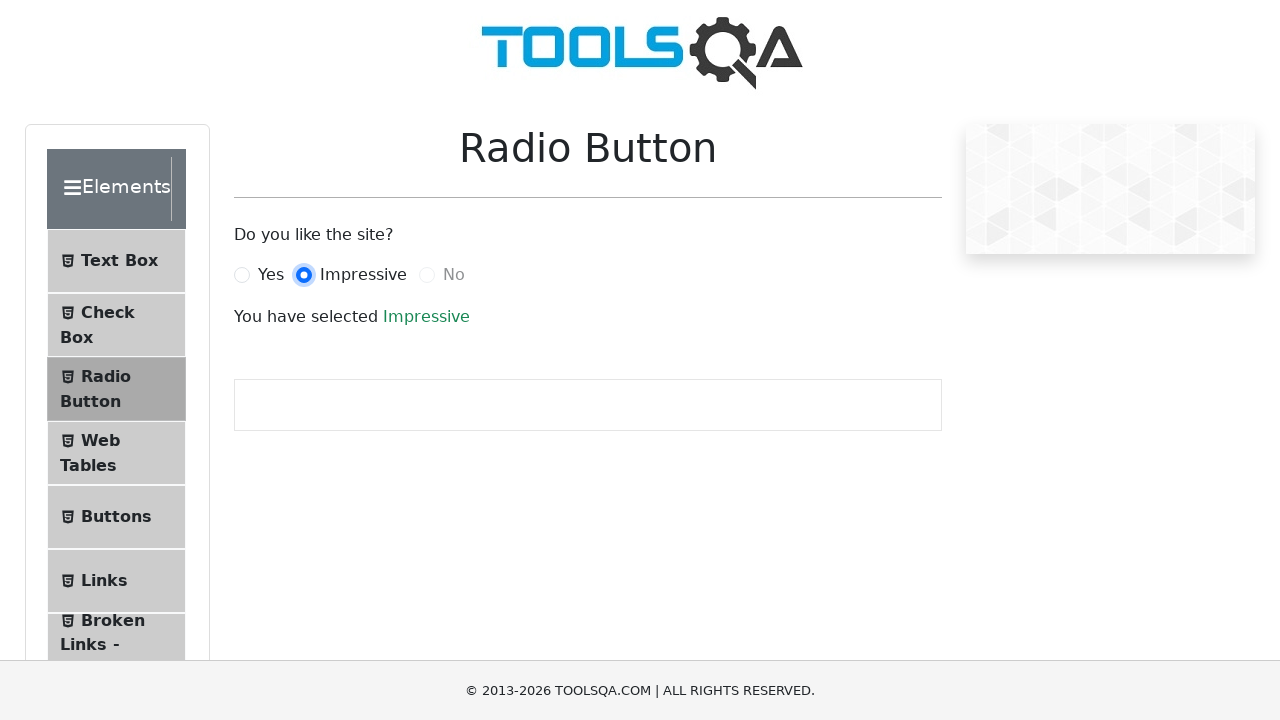

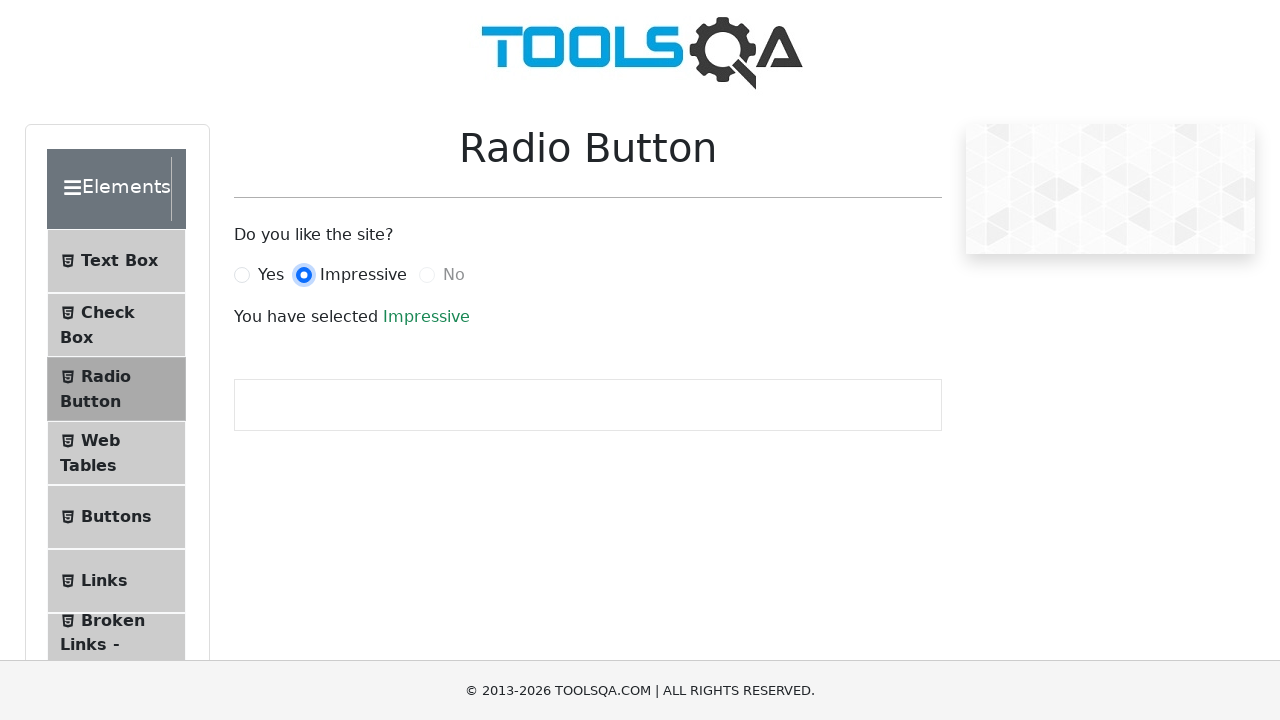